Tests the domain search functionality on namegrep.com by entering a regex pattern in the search field and verifying that the search results load.

Starting URL: https://namegrep.com

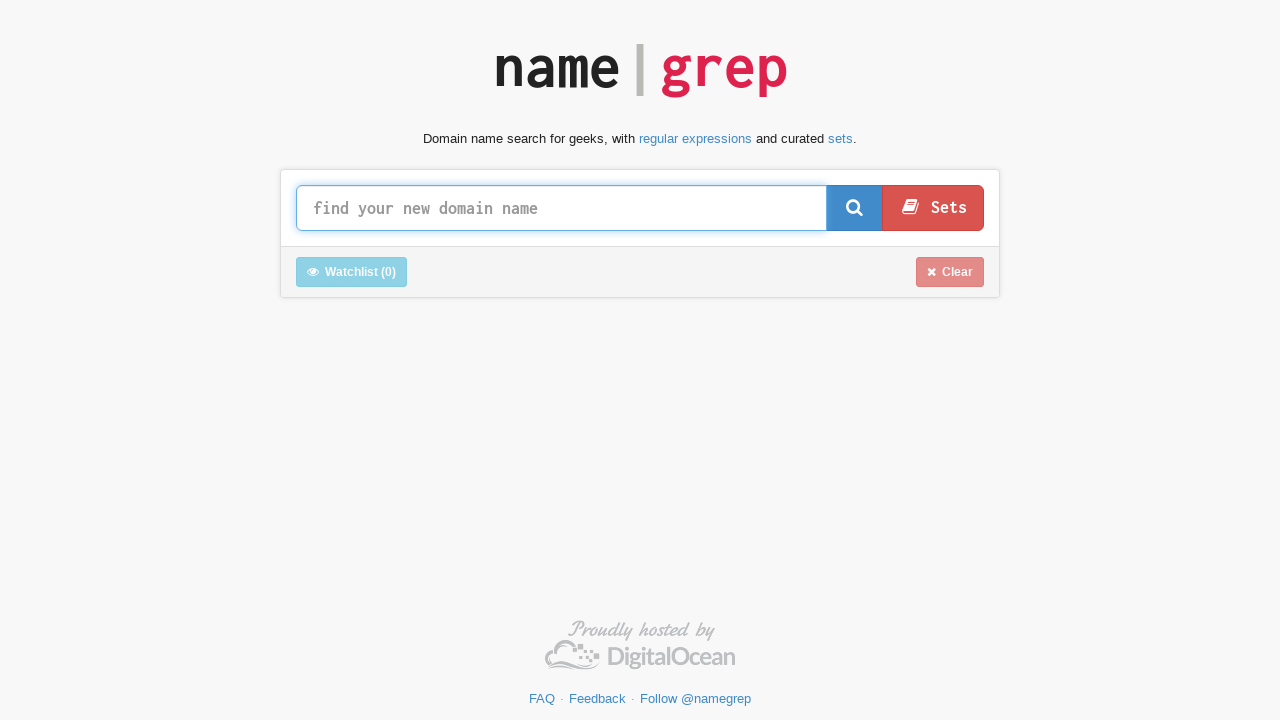

Waited for search input field #query to be available
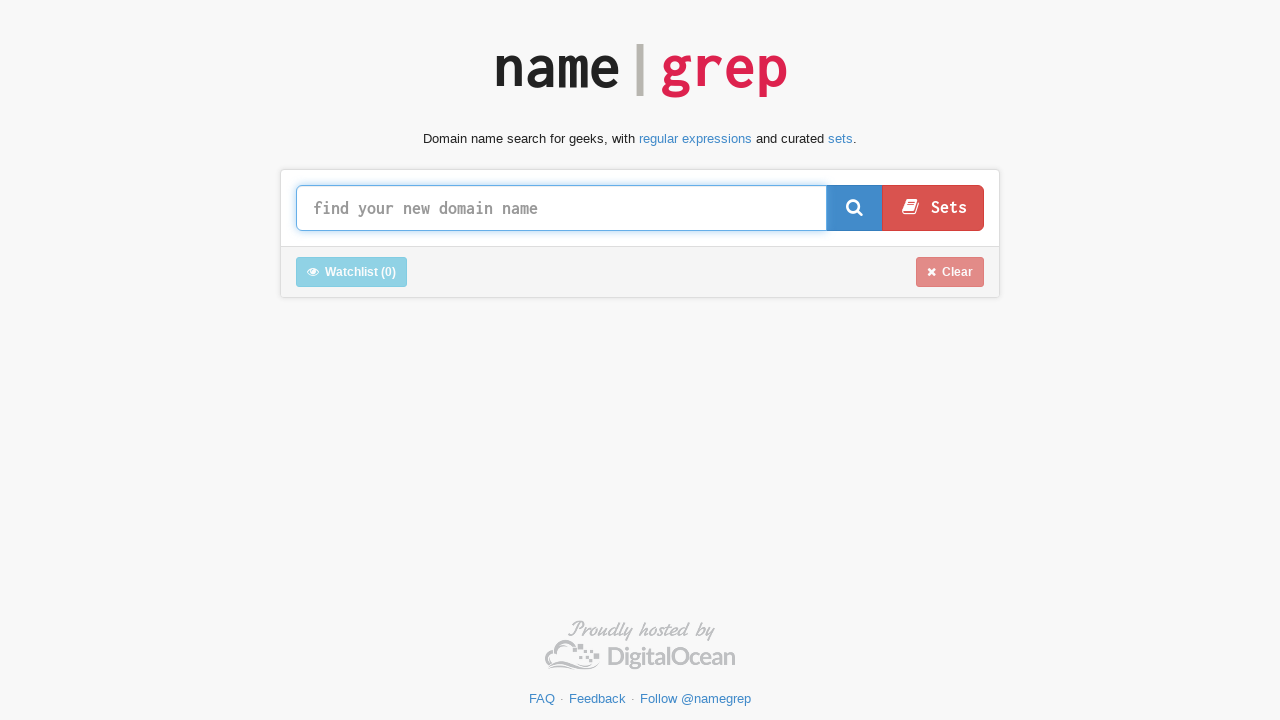

Cleared the search input field on #query
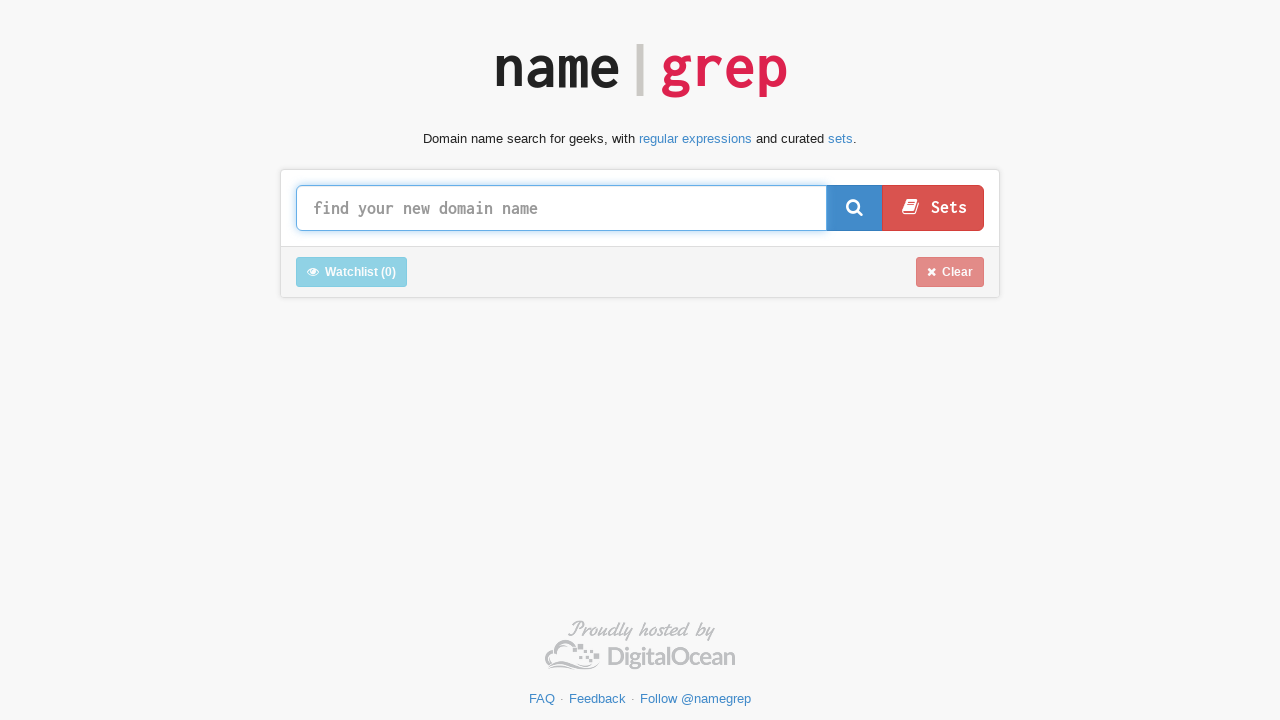

Entered regex pattern 'cloud.*' in search field on #query
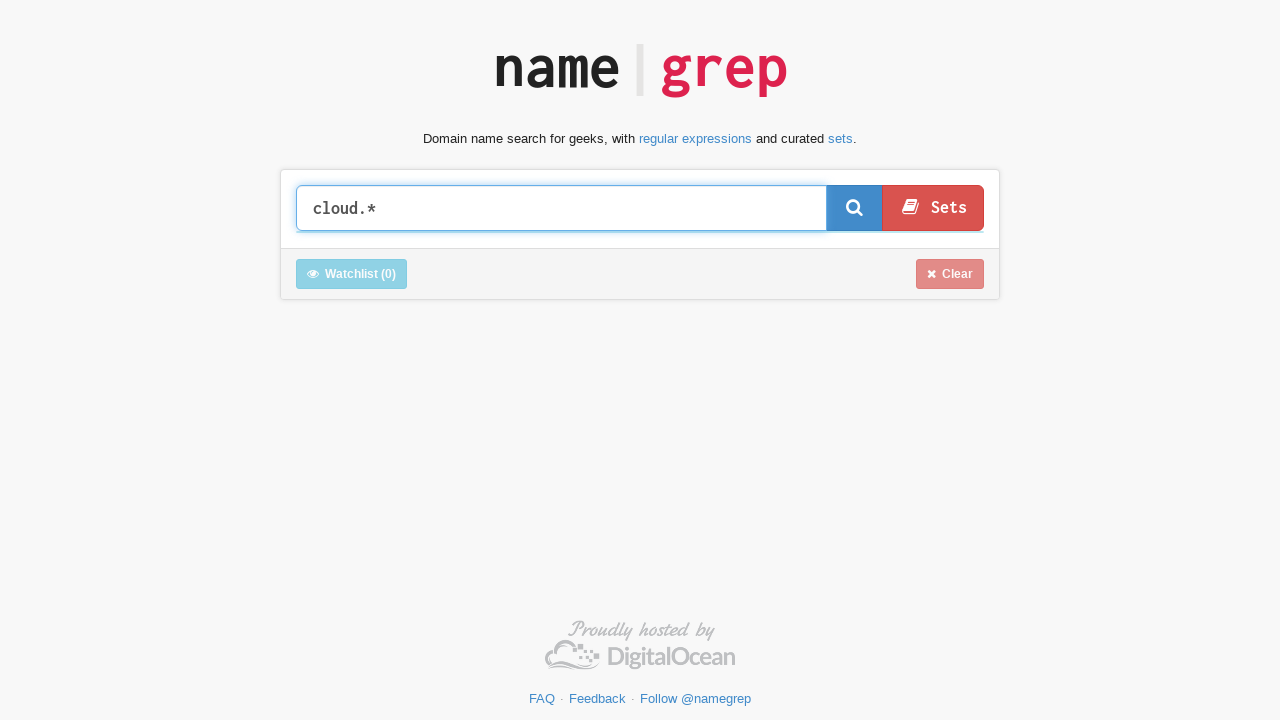

Waited 1 second for auto-complete or validation
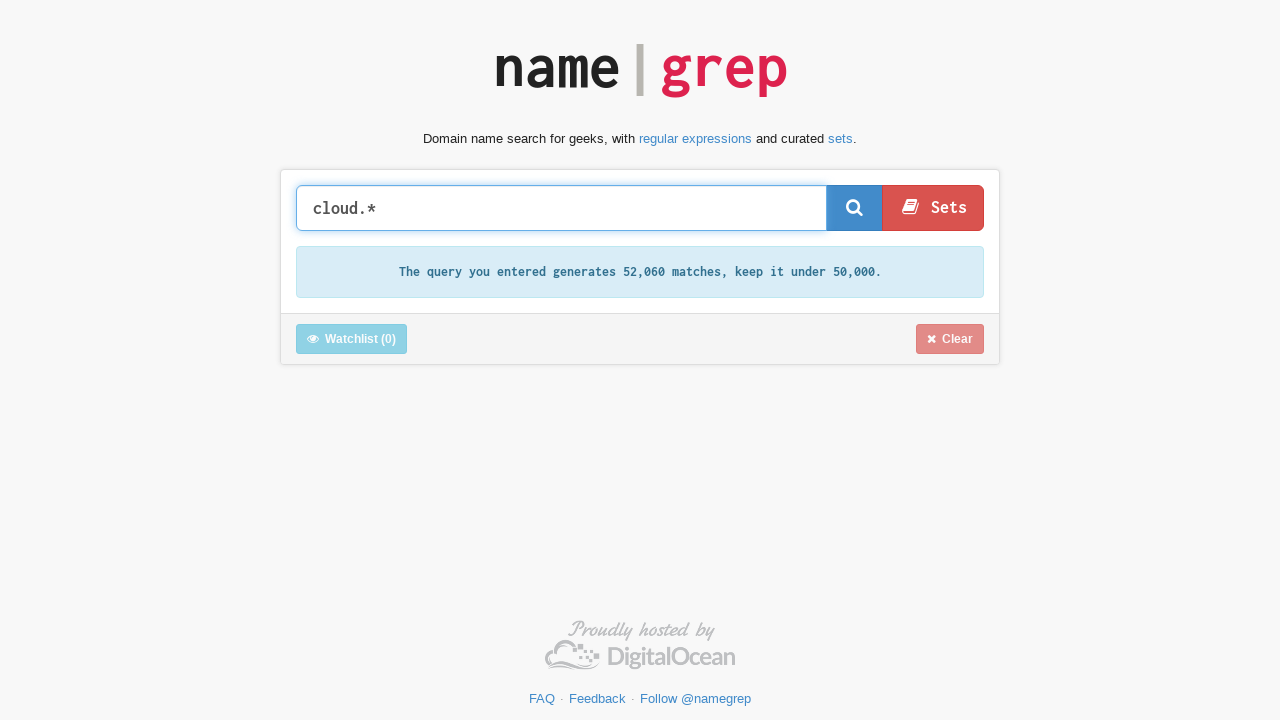

Submitted the search form via JavaScript
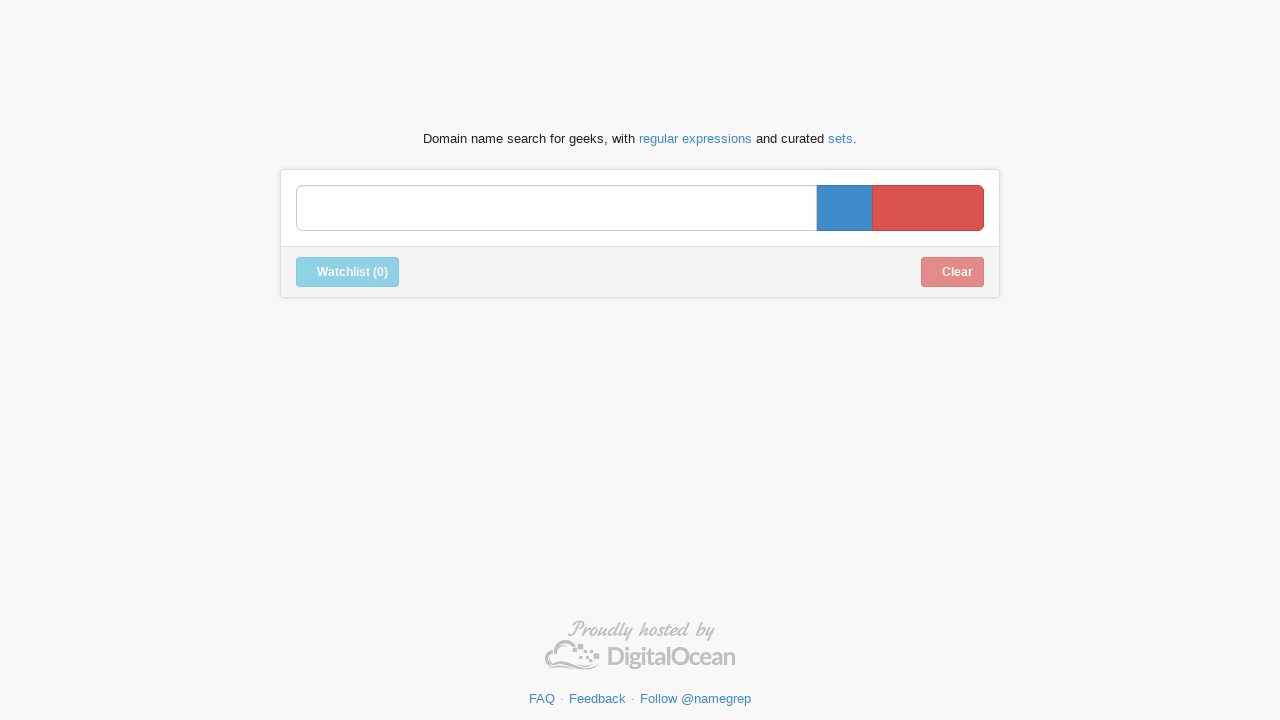

Waited 3 seconds for search results to load
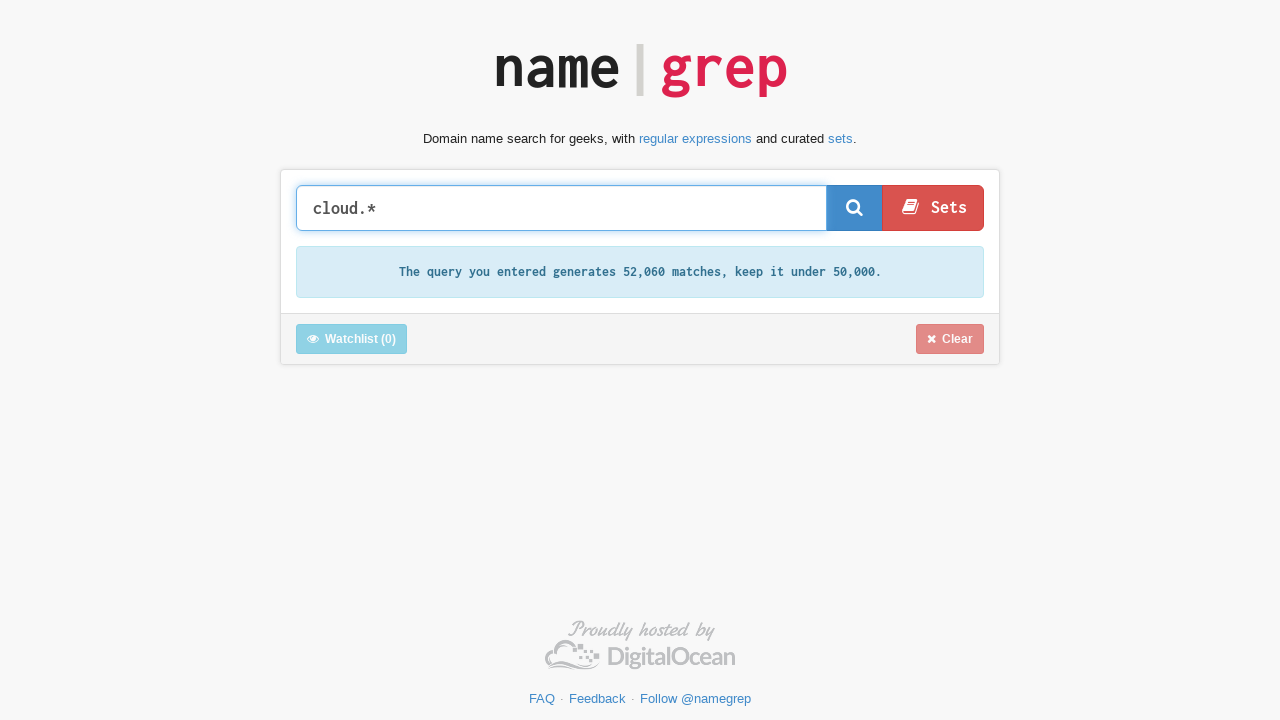

Results container did not appear, continuing anyway
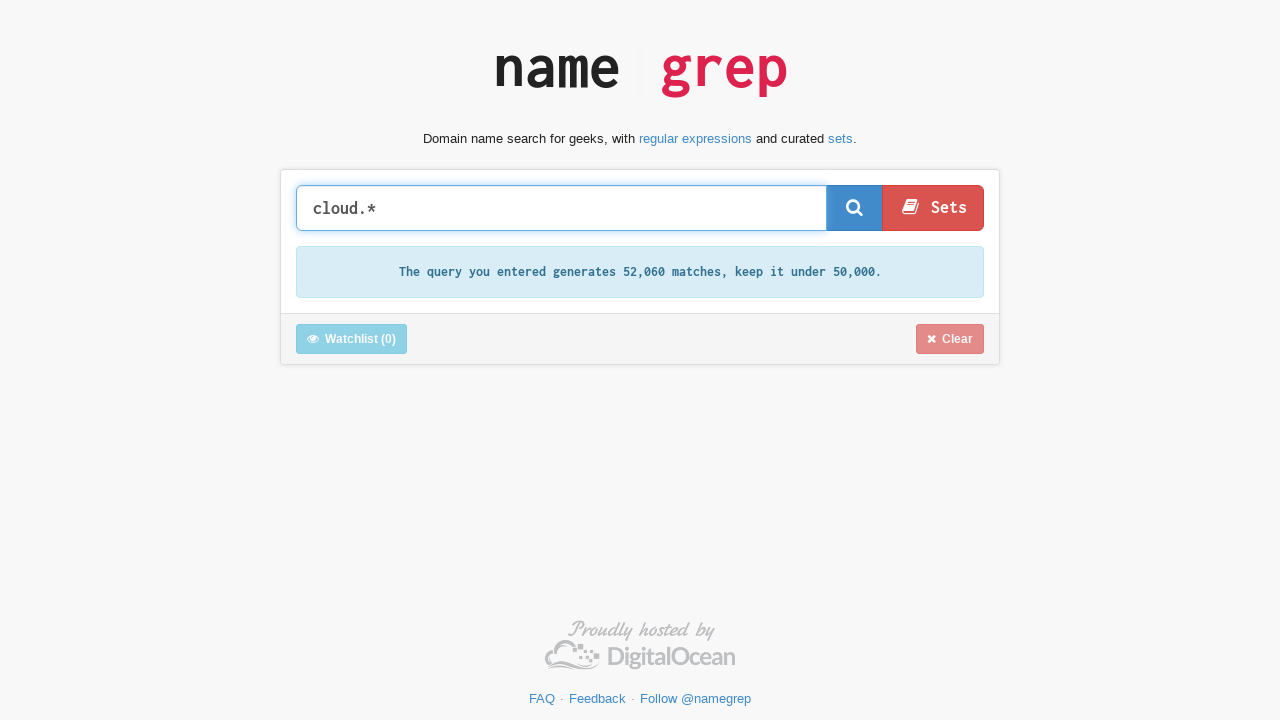

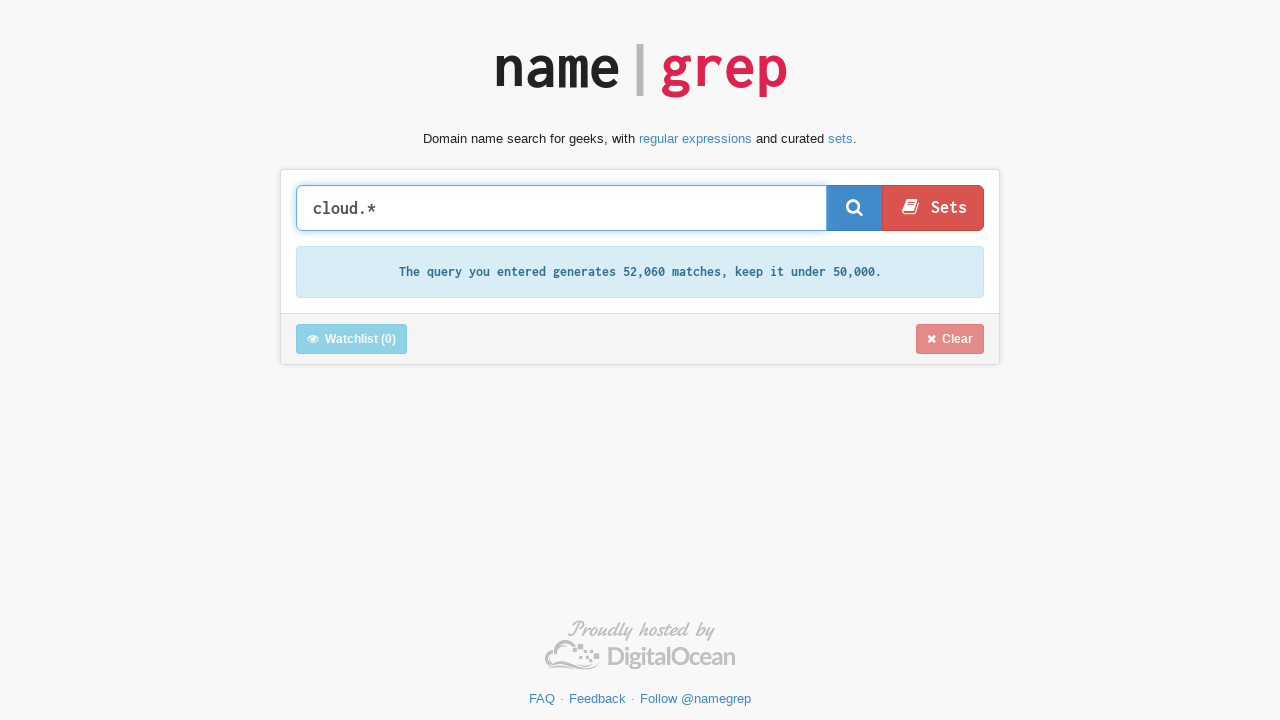